Tests various XPath locator strategies on the DemoBlaze website by clicking on navigation items and retrieving text from different elements using different XPath approaches

Starting URL: https://www.demoblaze.com/

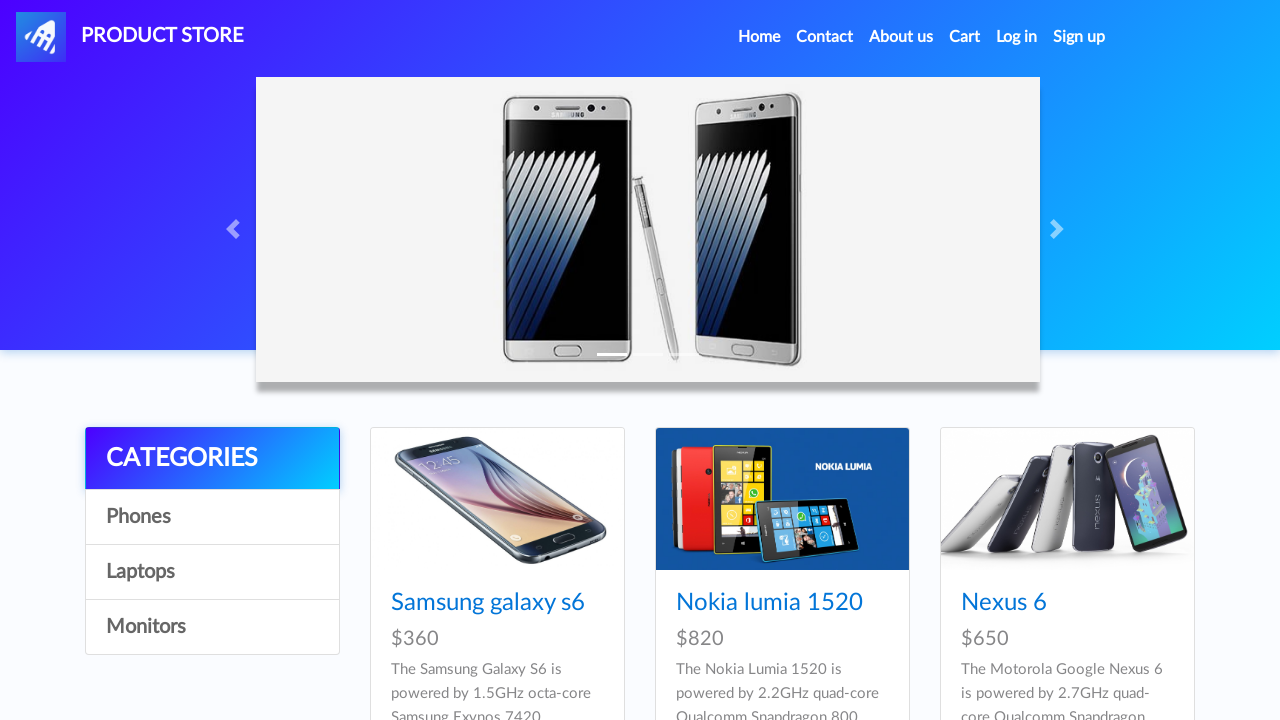

Clicked on active navigation item using single attribute XPath at (759, 37) on xpath=//li[@class='nav-item active']
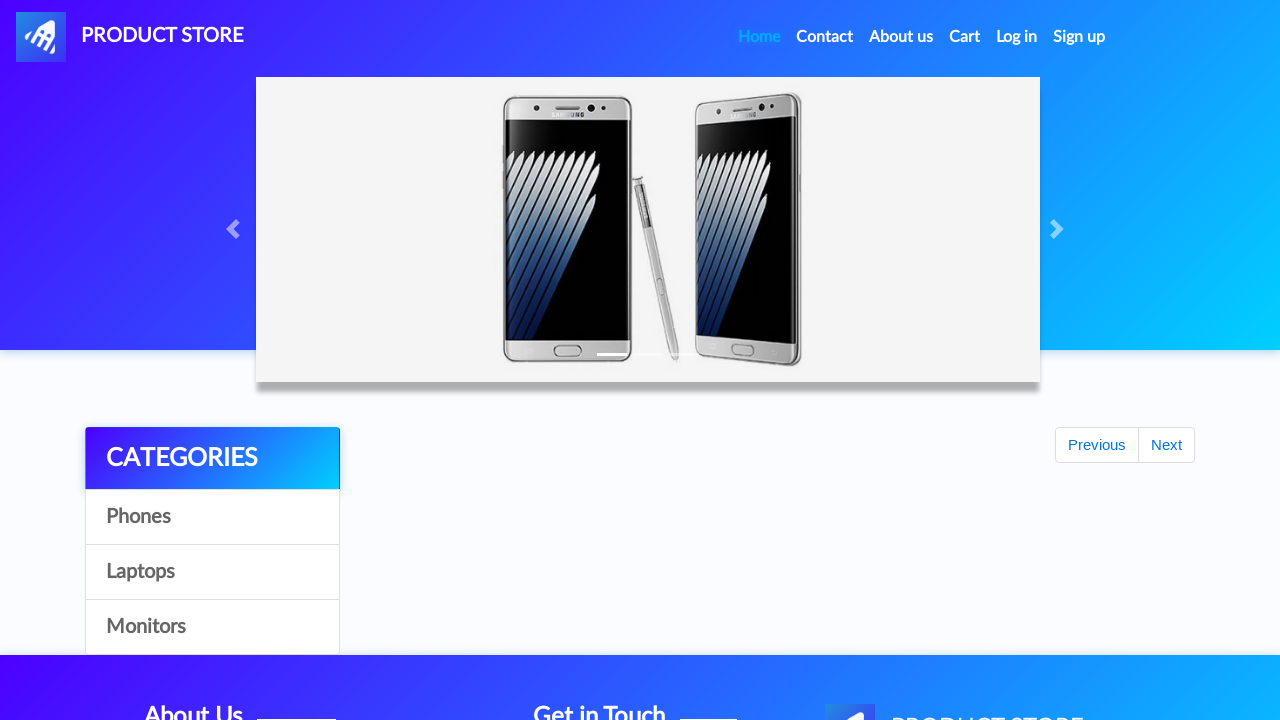

Retrieved text from element with multiple attributes XPath: Phones
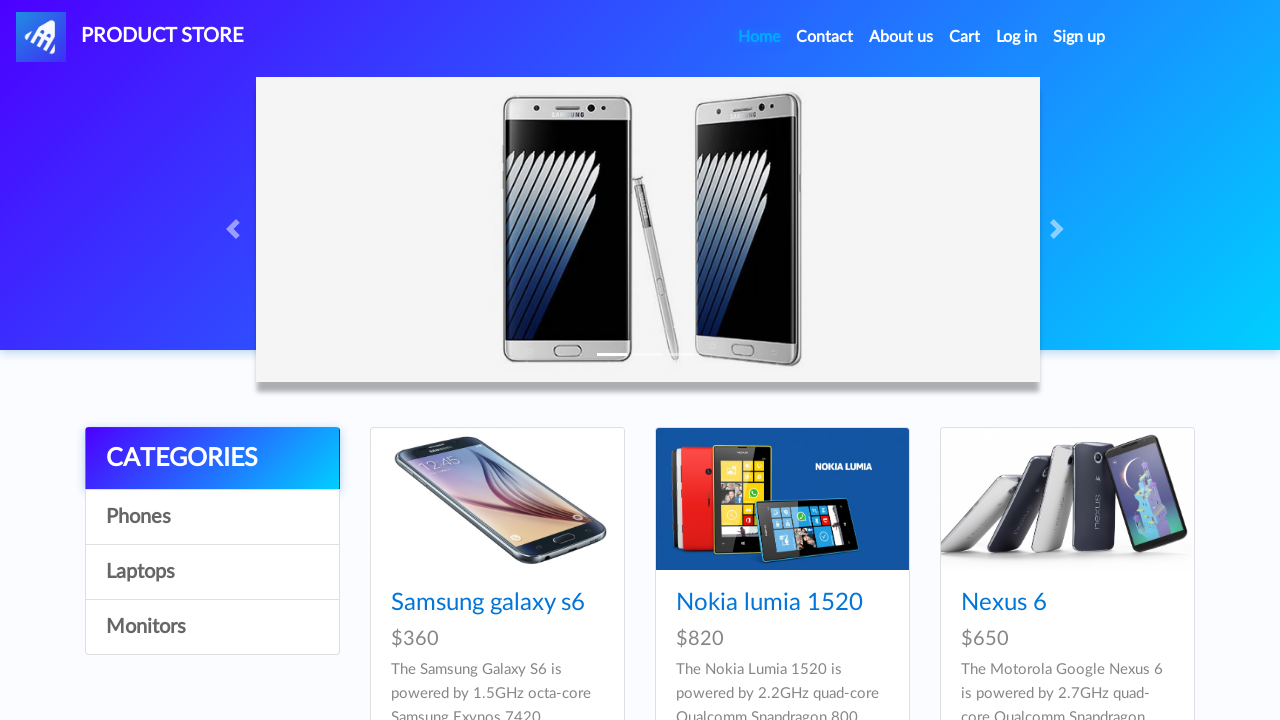

Retrieved text from element with AND operator XPath: Phones
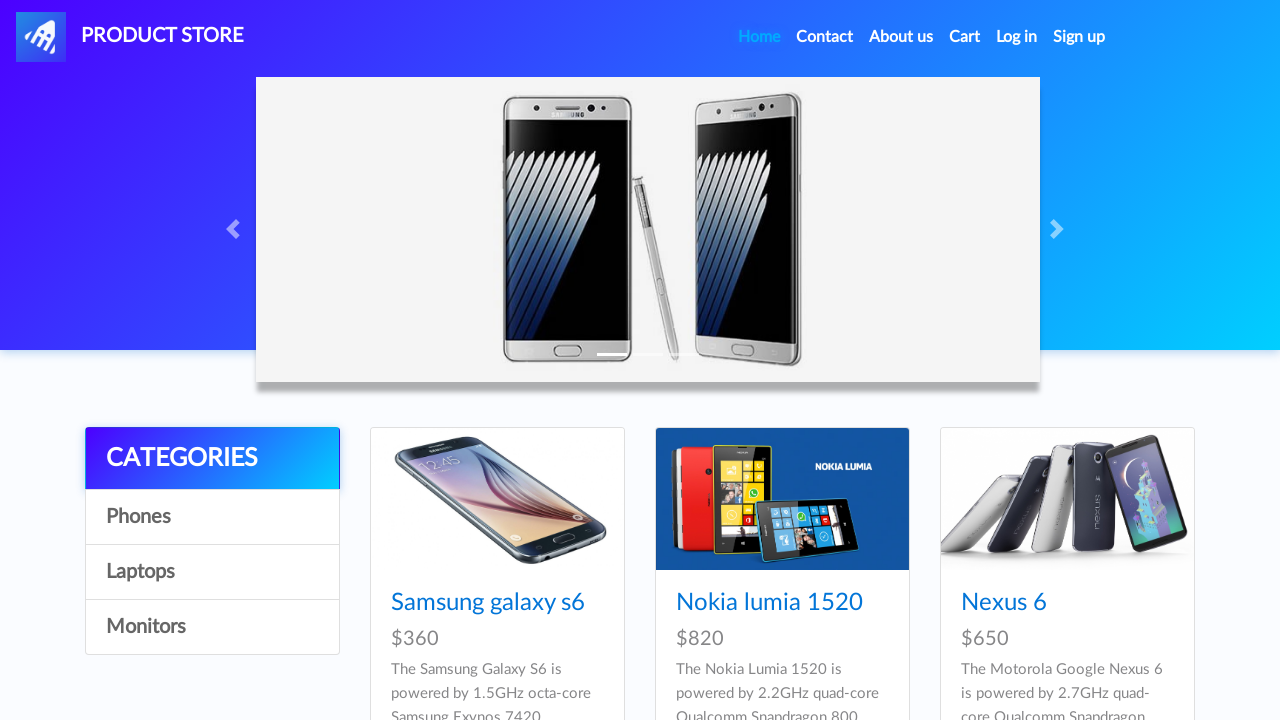

Retrieved text from element using inner text XPath: Laptops
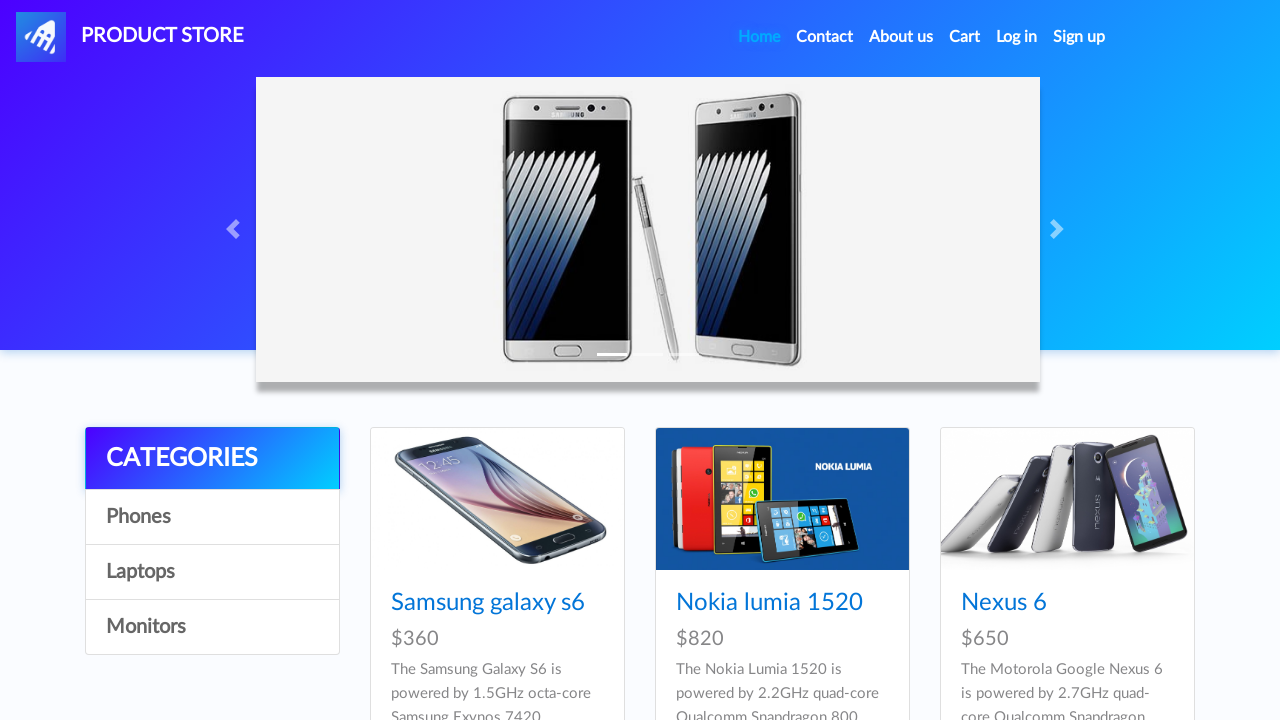

Retrieved text from element using contains XPath
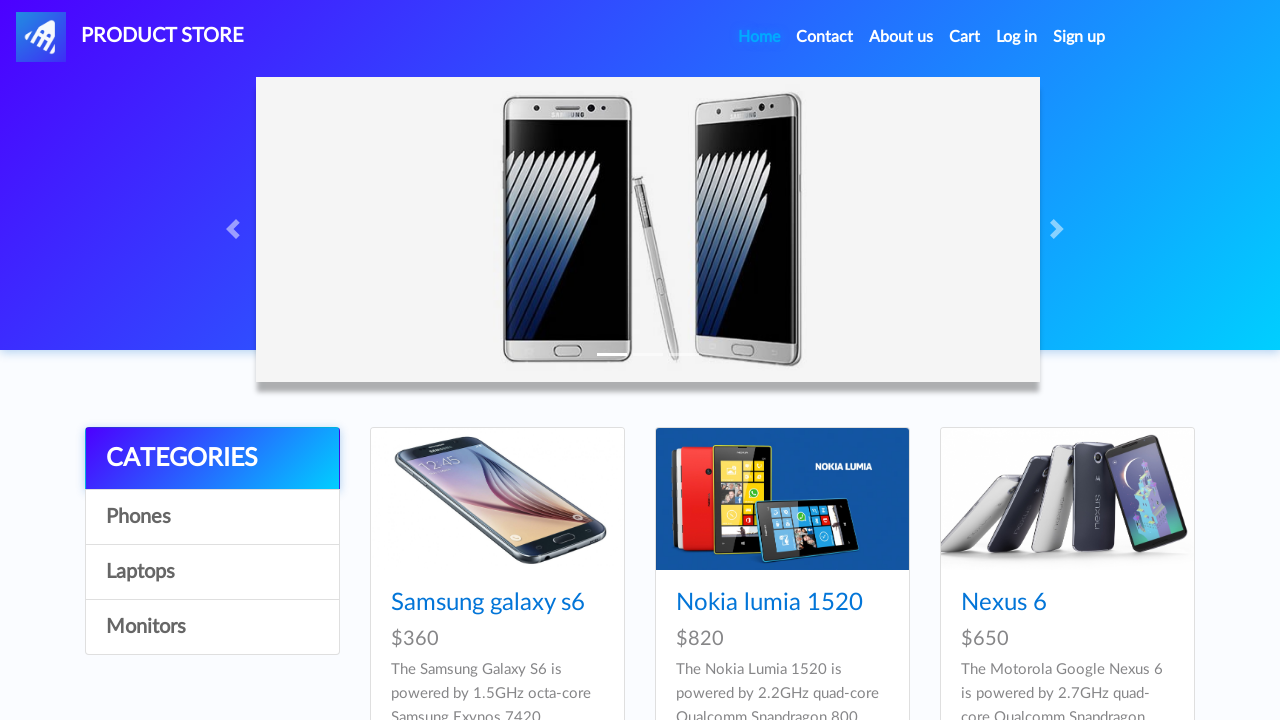

Retrieved text from element using starts-with XPath
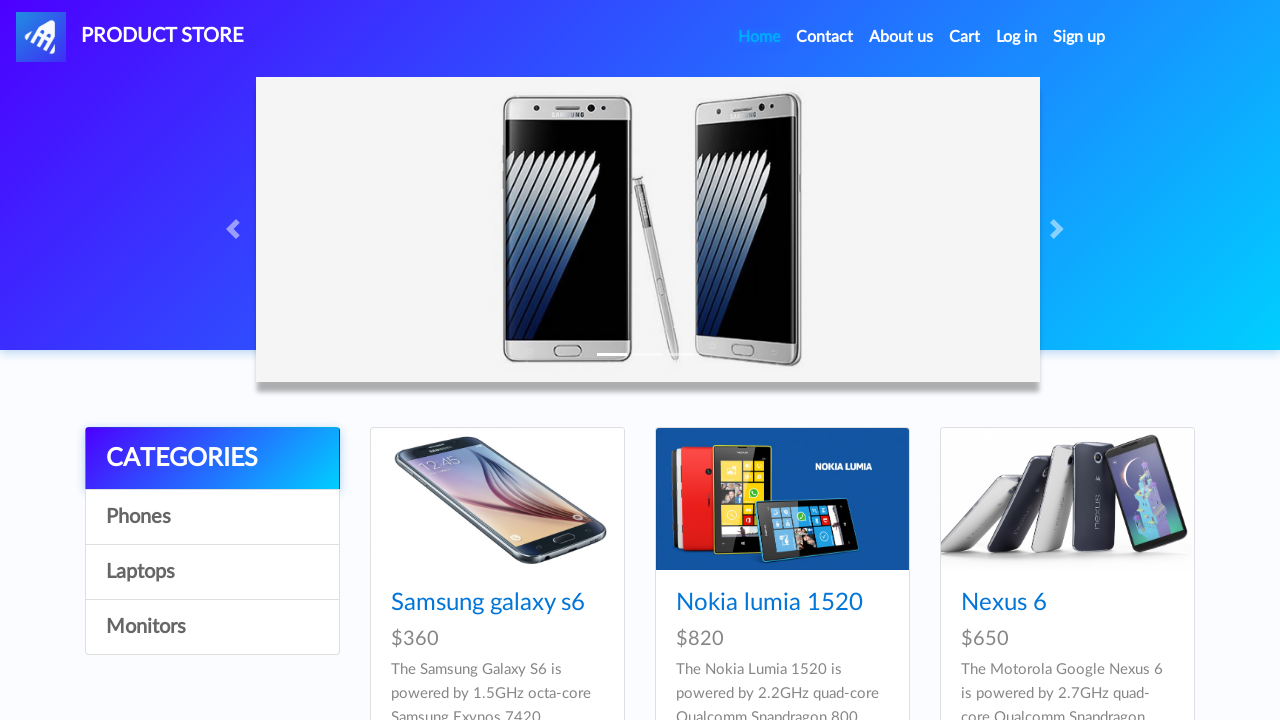

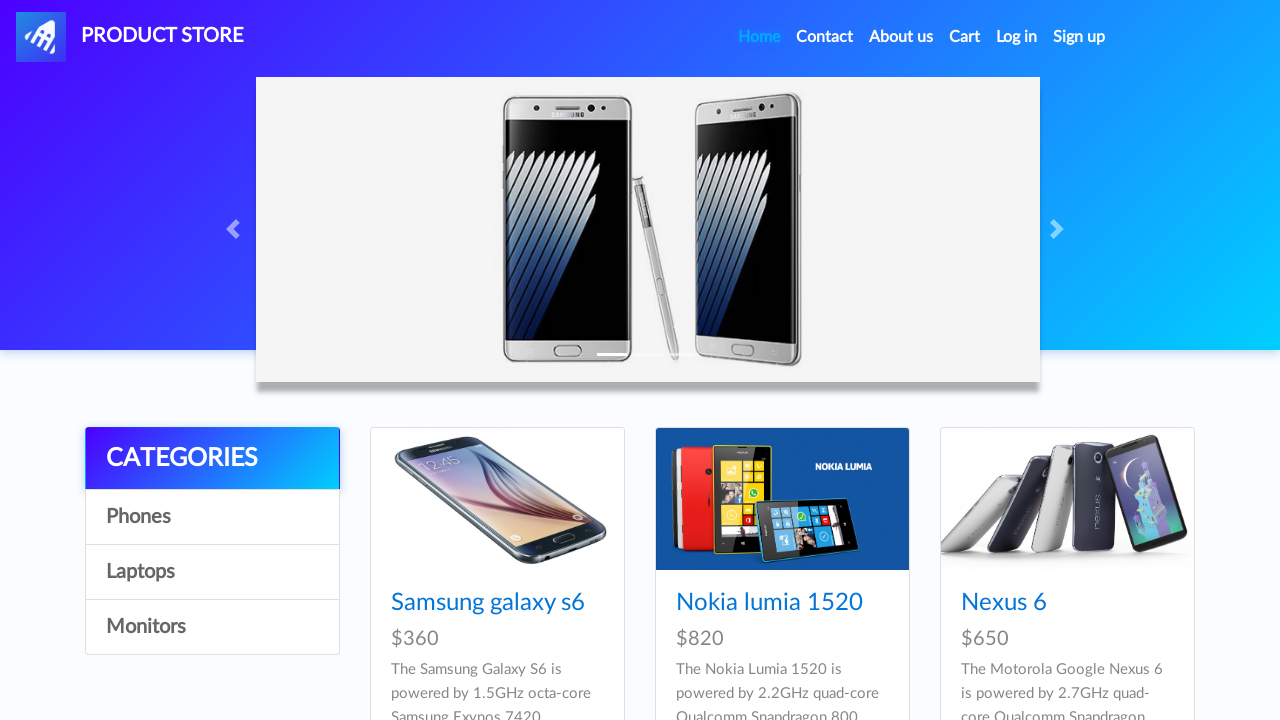